Tests radio button interaction on an HTML forms page by clicking a radio button with value 'Cheese' and verifying the presence of radio button elements in the group

Starting URL: http://www.echoecho.com/htmlforms10.htm

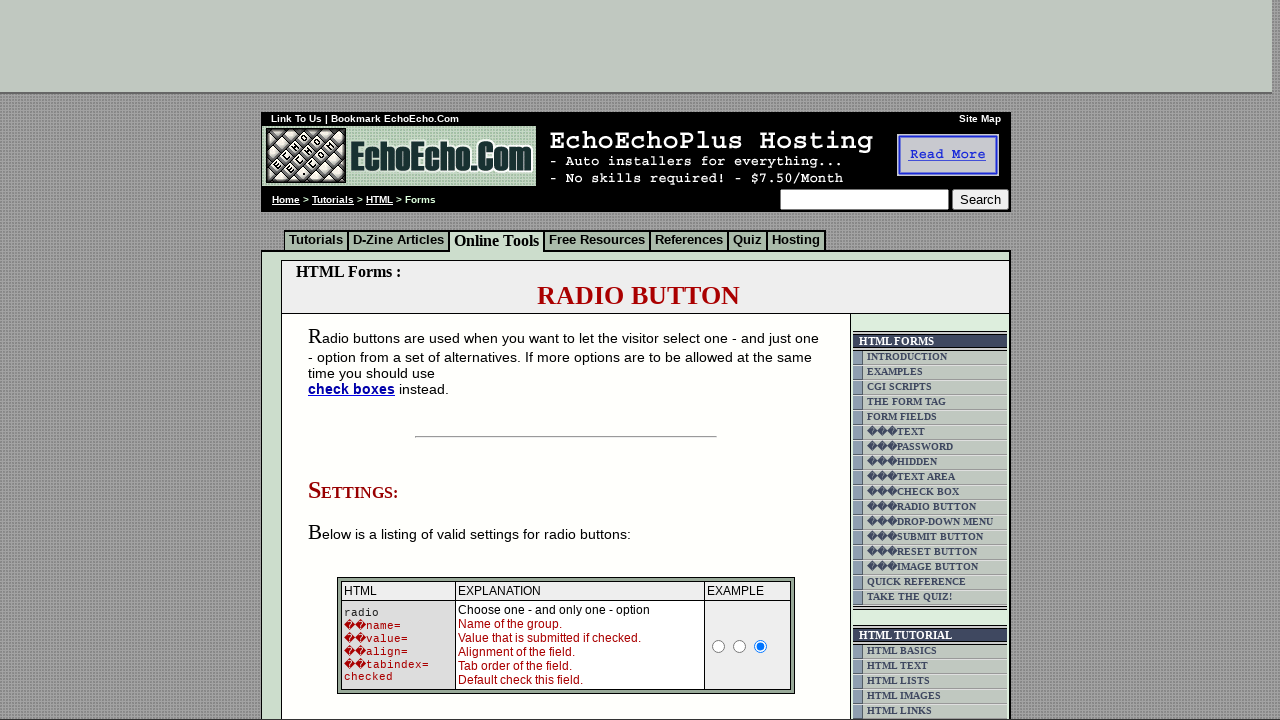

Navigated to HTML forms page
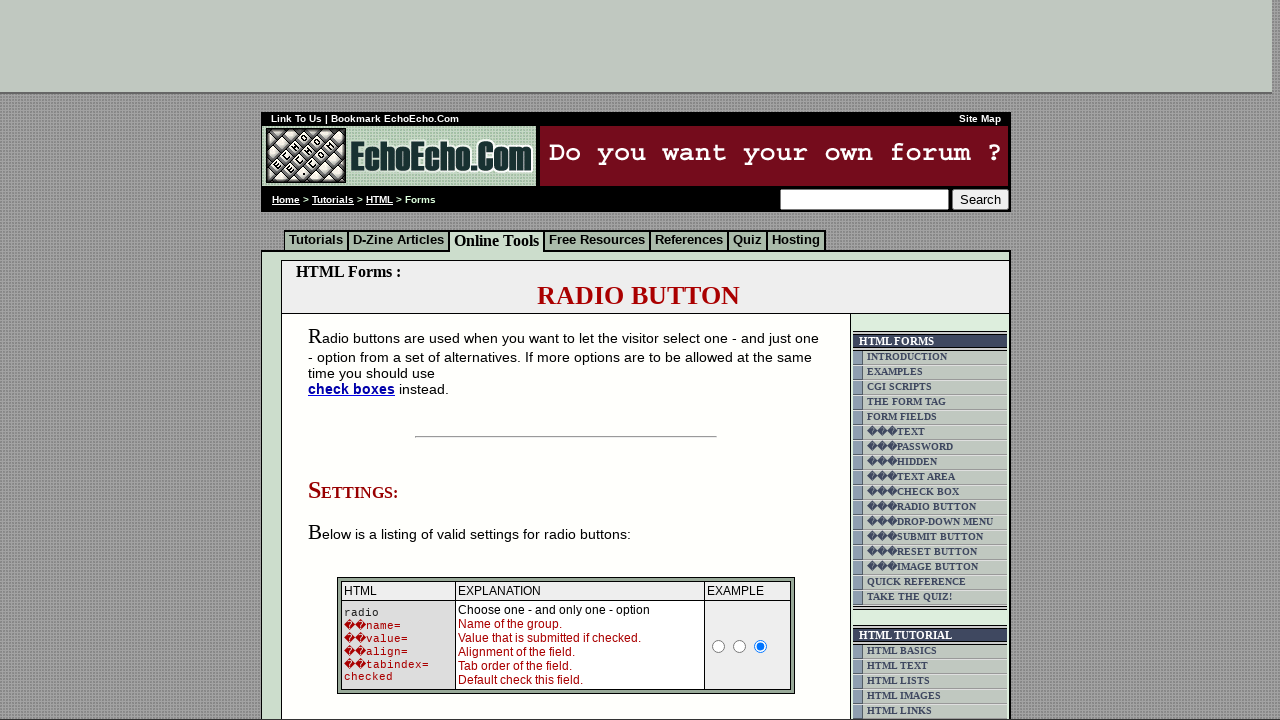

Clicked radio button with value 'Cheese' at (356, 360) on input[value='Cheese']
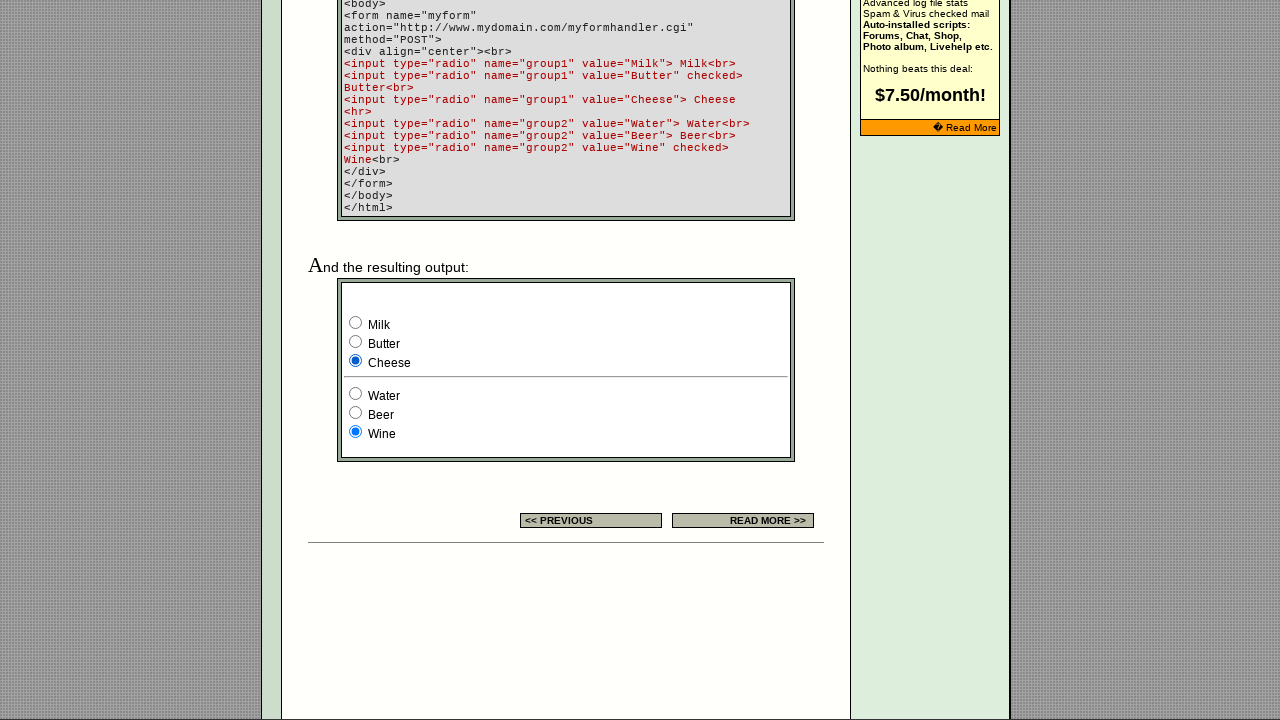

Verified radio button elements in group1 are present
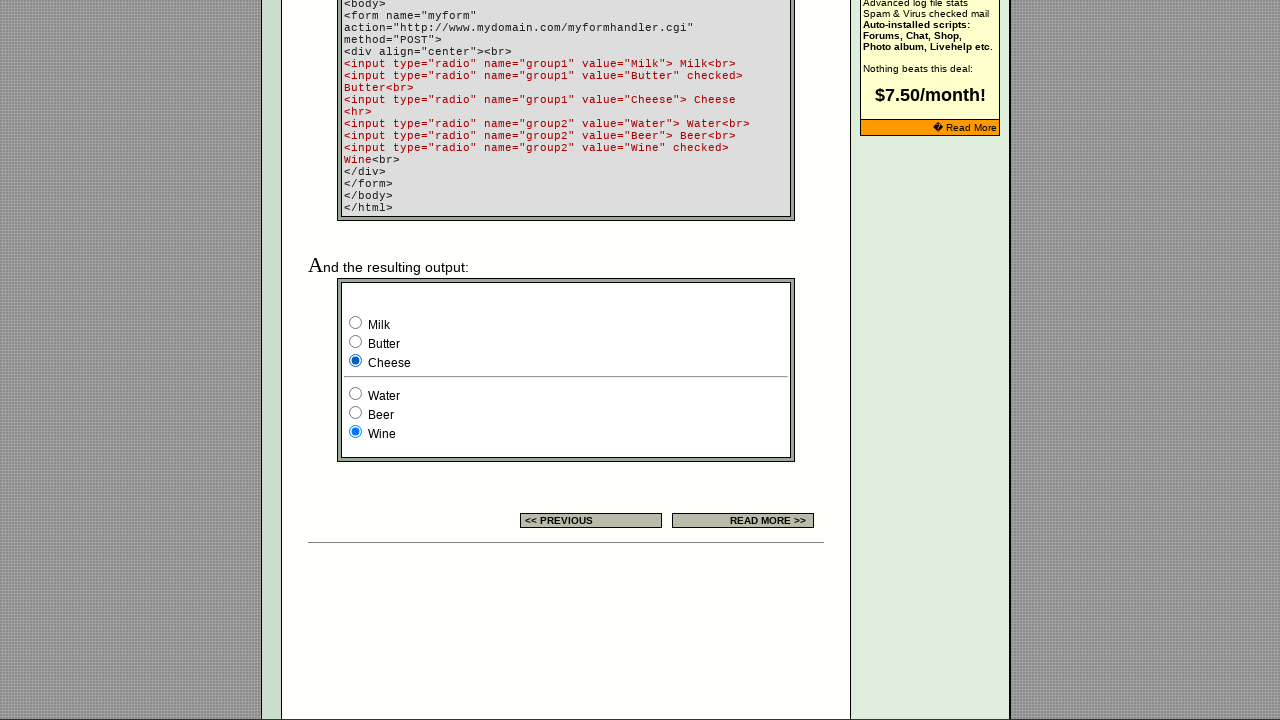

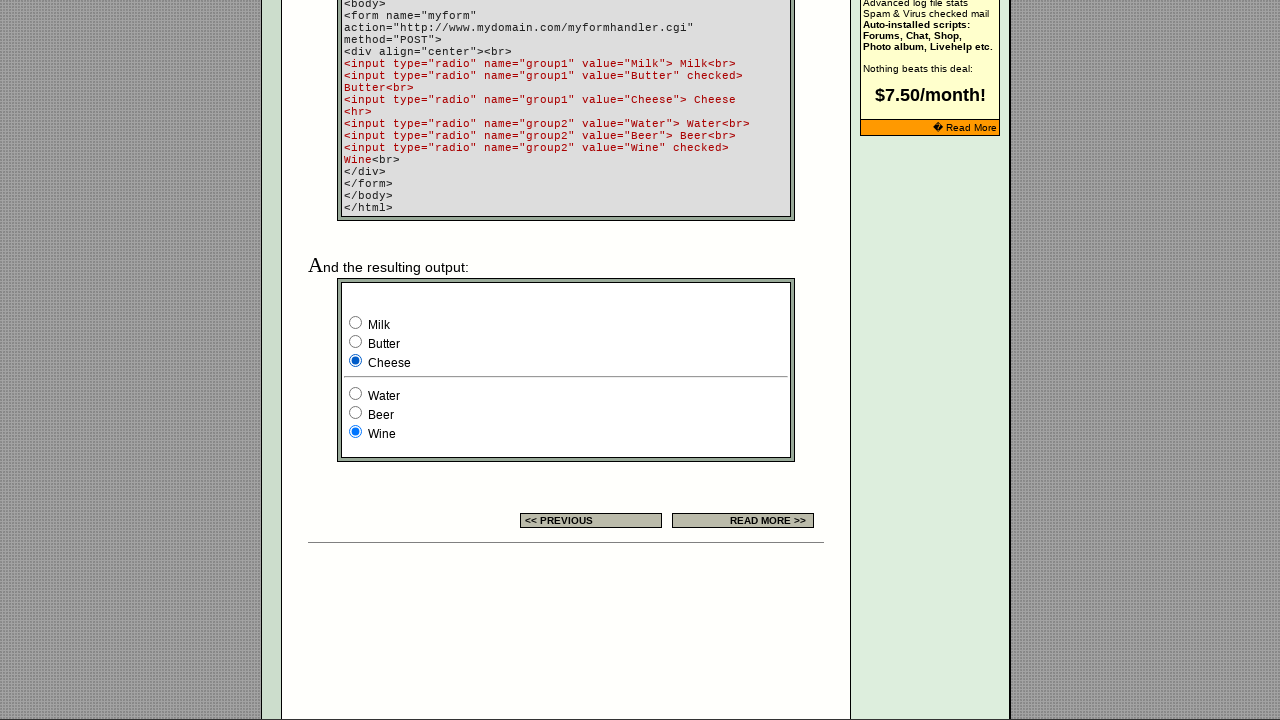